Tests dropdown selection functionality by selecting an option from a dropdown menu

Starting URL: https://the-internet.herokuapp.com/dropdown

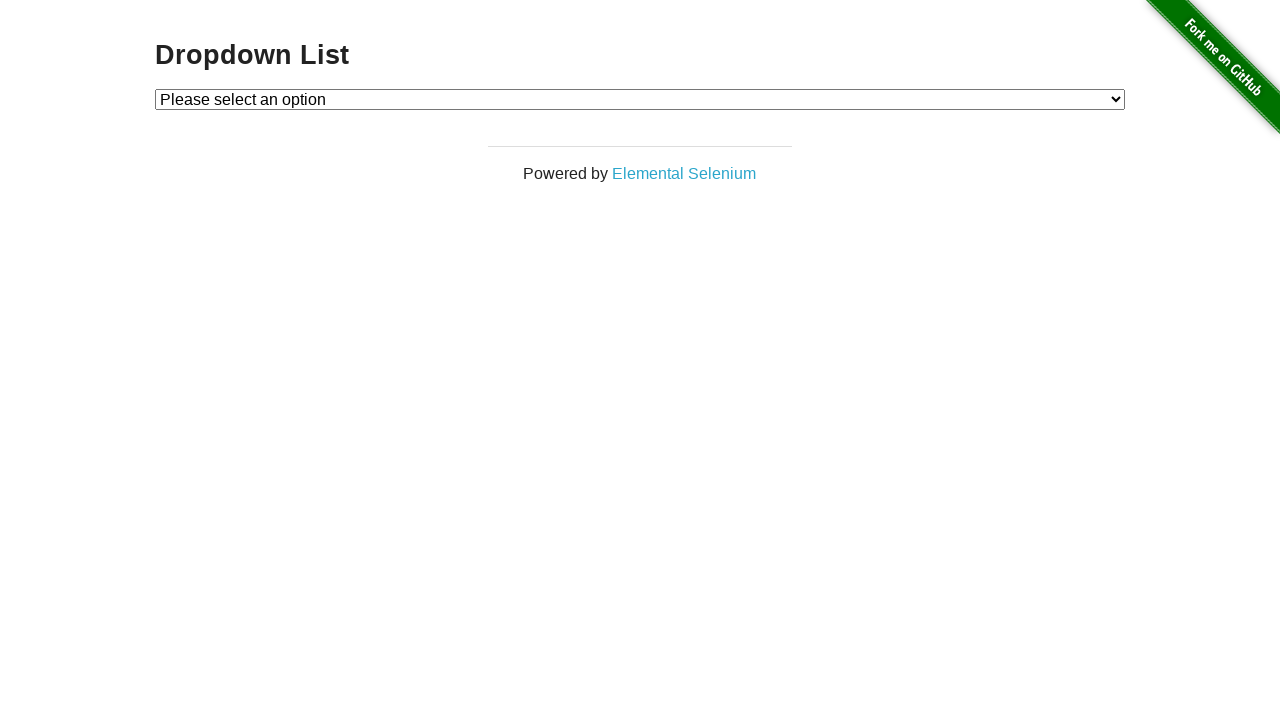

Navigated to dropdown page
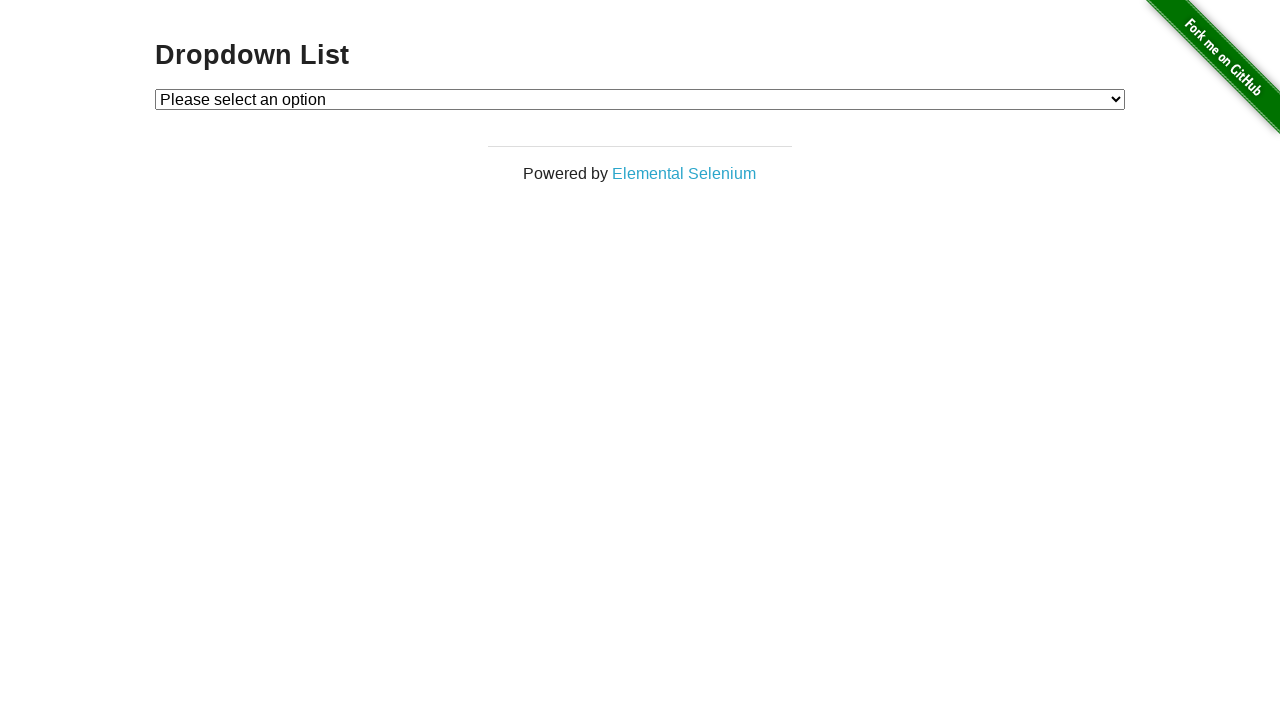

Selected 'Option 2' from the dropdown menu on #dropdown
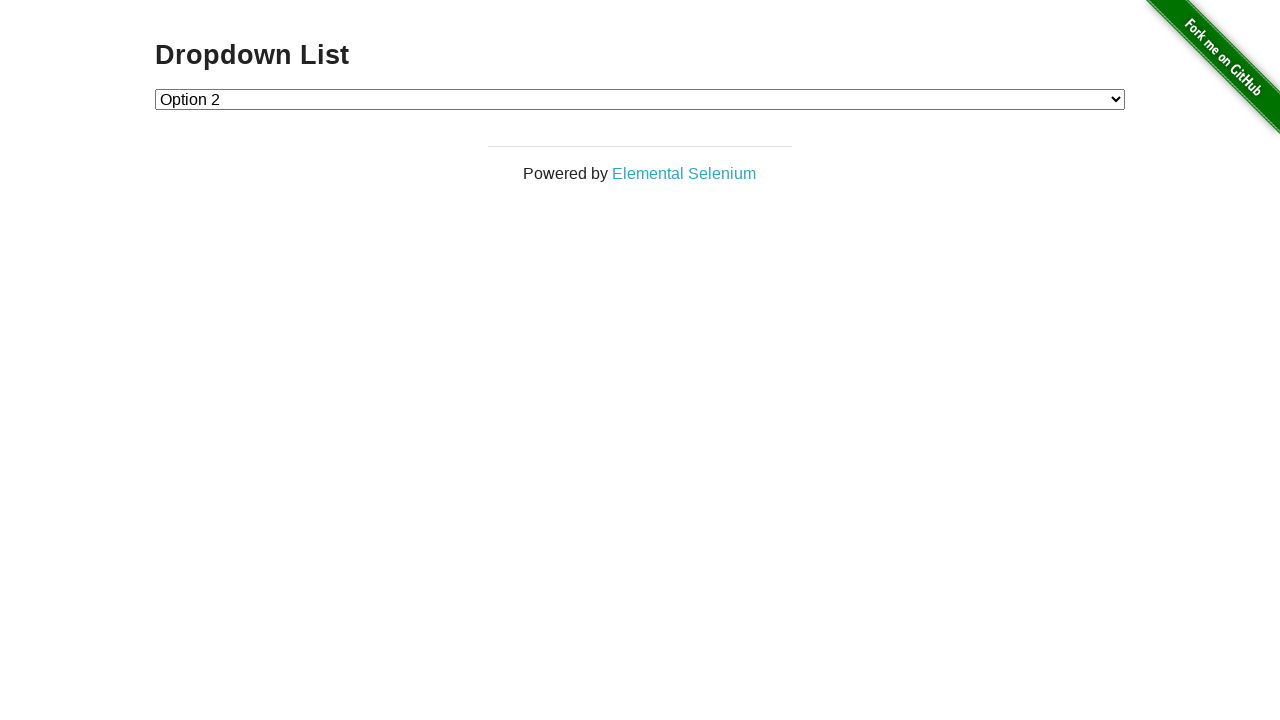

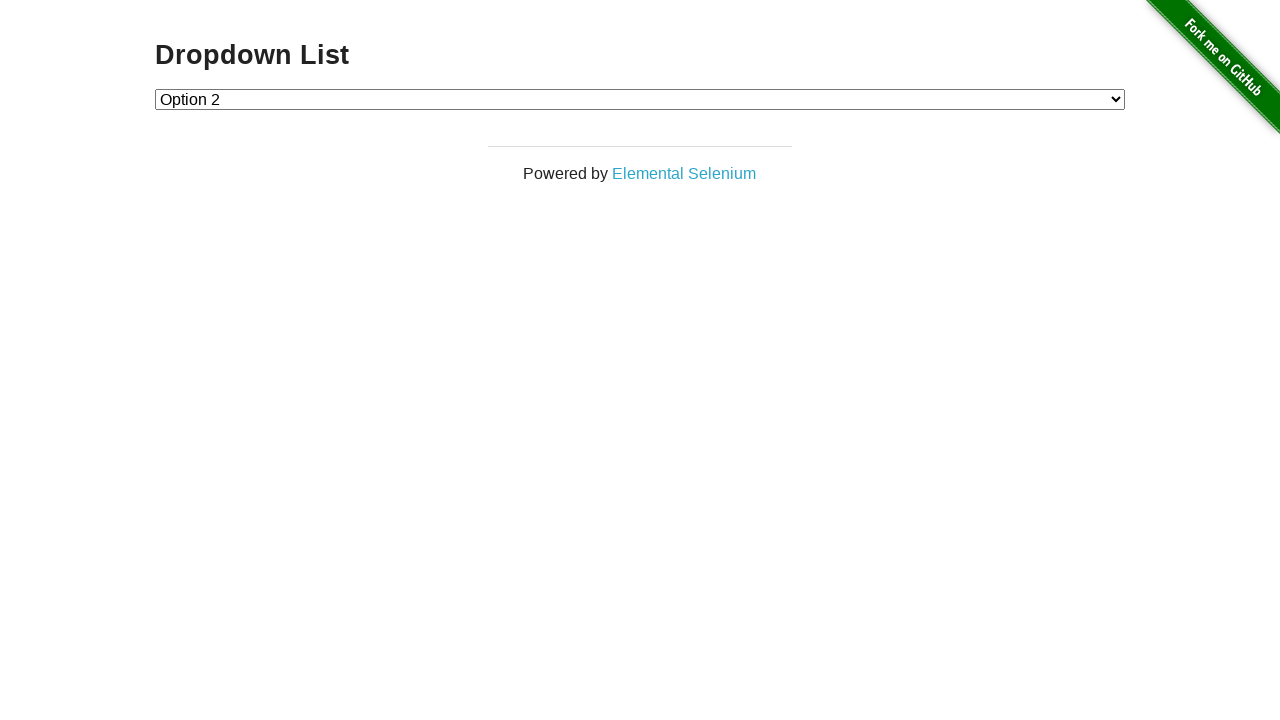